Navigates to Mercedes-Benz India website and takes a screenshot of the page

Starting URL: https://www.mercedes-benz.co.in/?group=all&subgroup=see-all&view=BODYTYPE

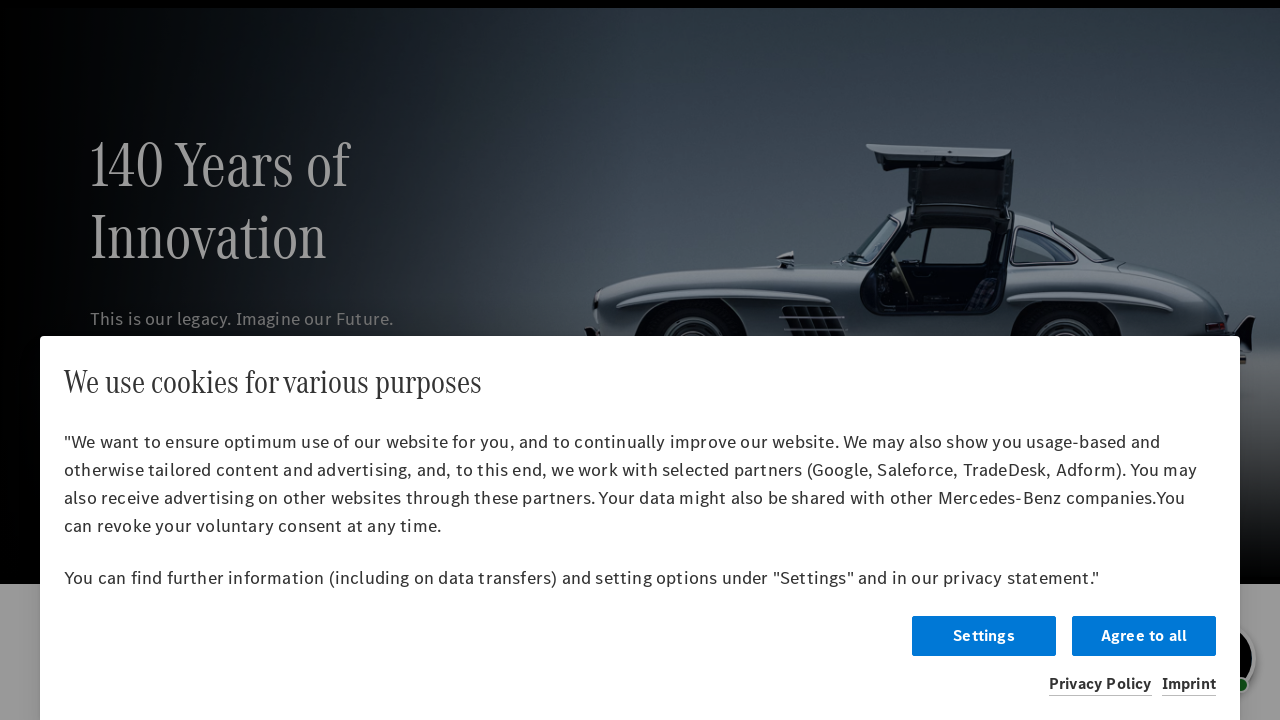

Waited for page to reach networkidle load state
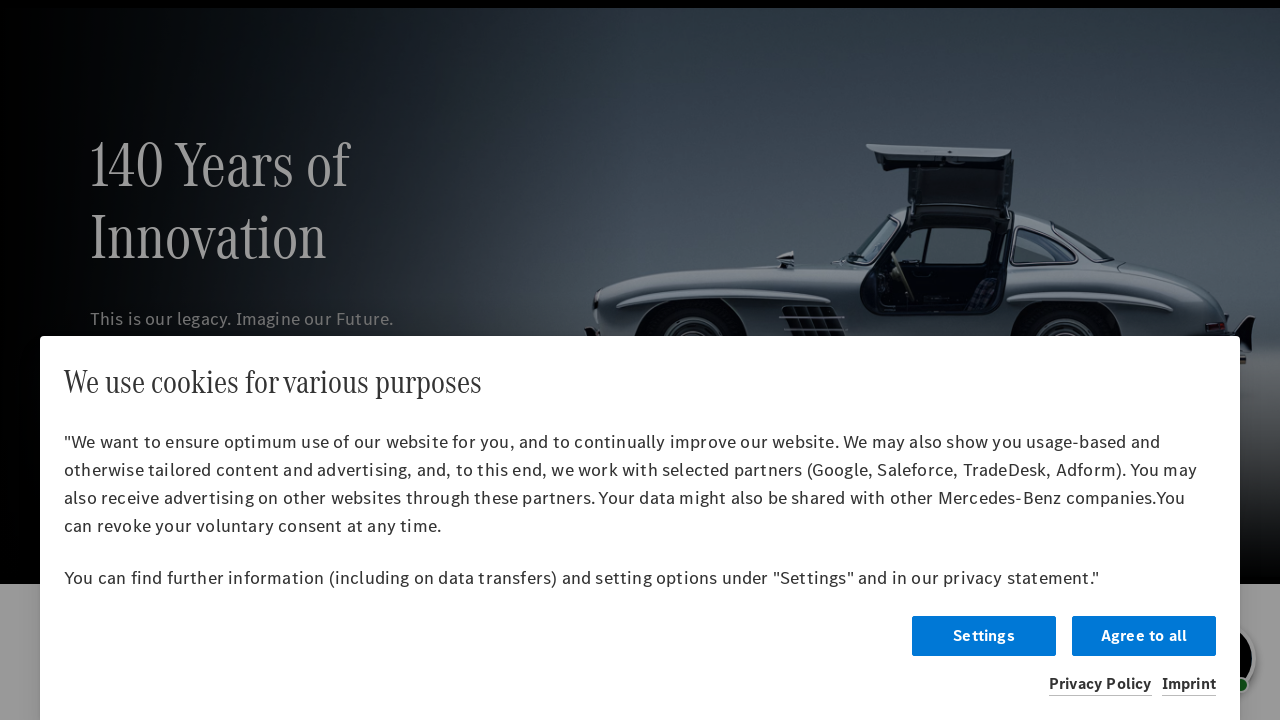

Waited 2 seconds for page to fully render
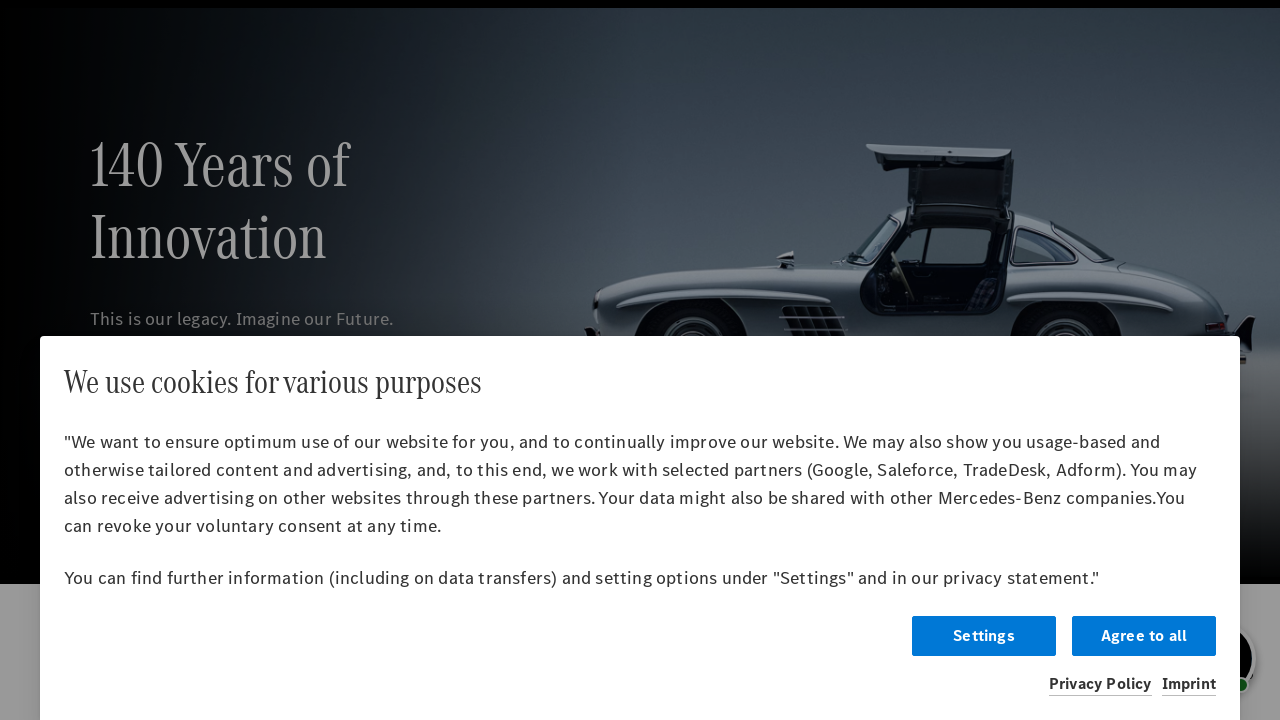

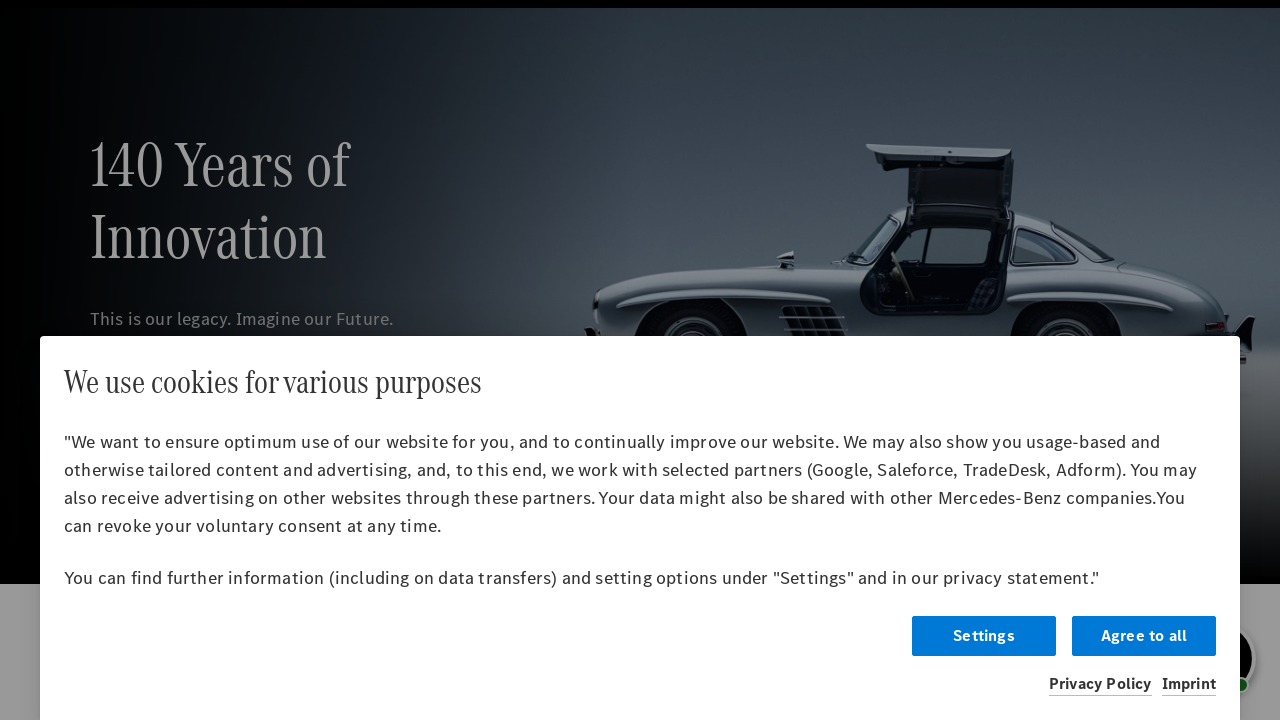